Fills out a signup form with first name, last name, and email, then submits the form

Starting URL: https://secure-retreat-92358.herokuapp.com/

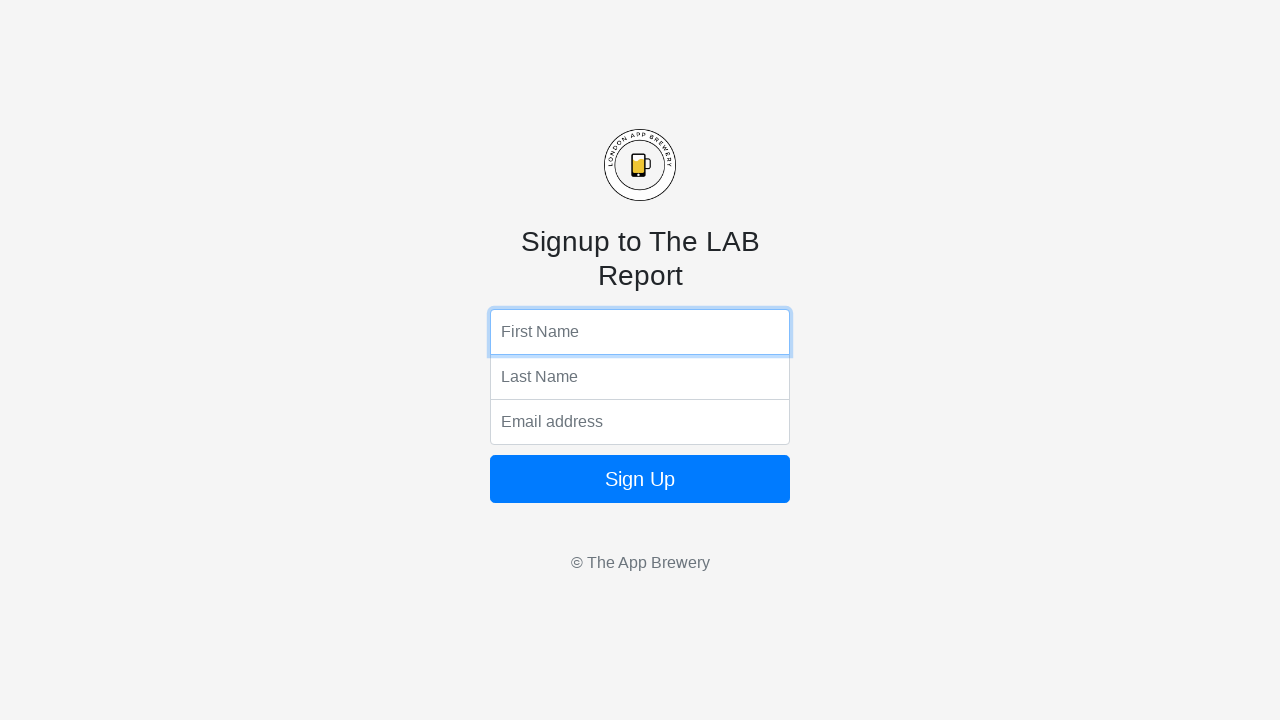

Filled first name field with 'Nadja' on input[name='fName']
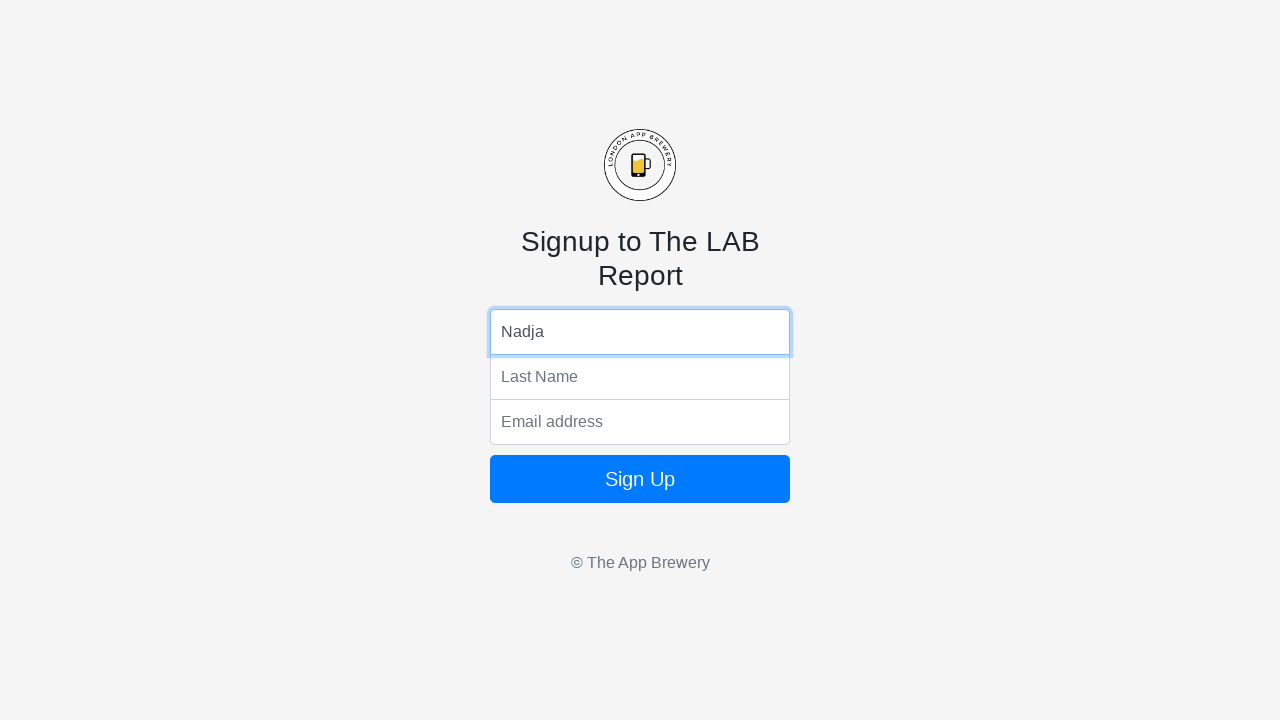

Filled last name field with 'Marin' on input[name='lName']
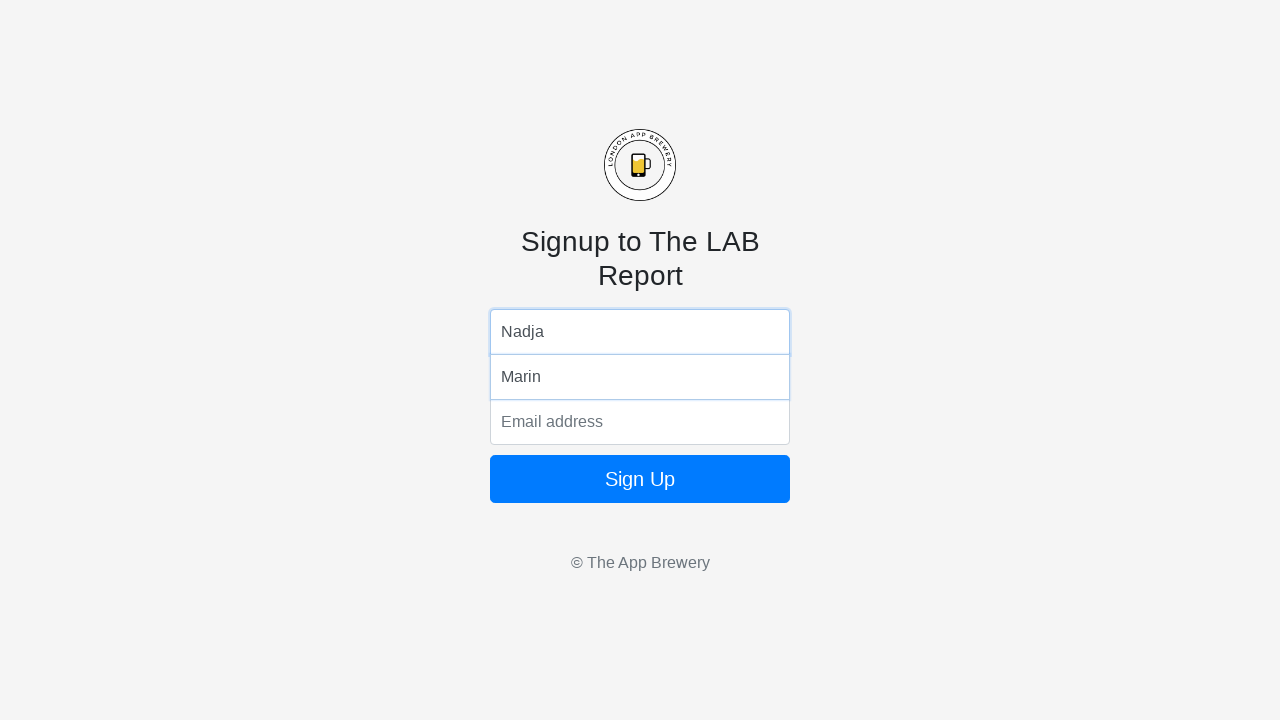

Filled email field with 'test@email.com' on input[name='email']
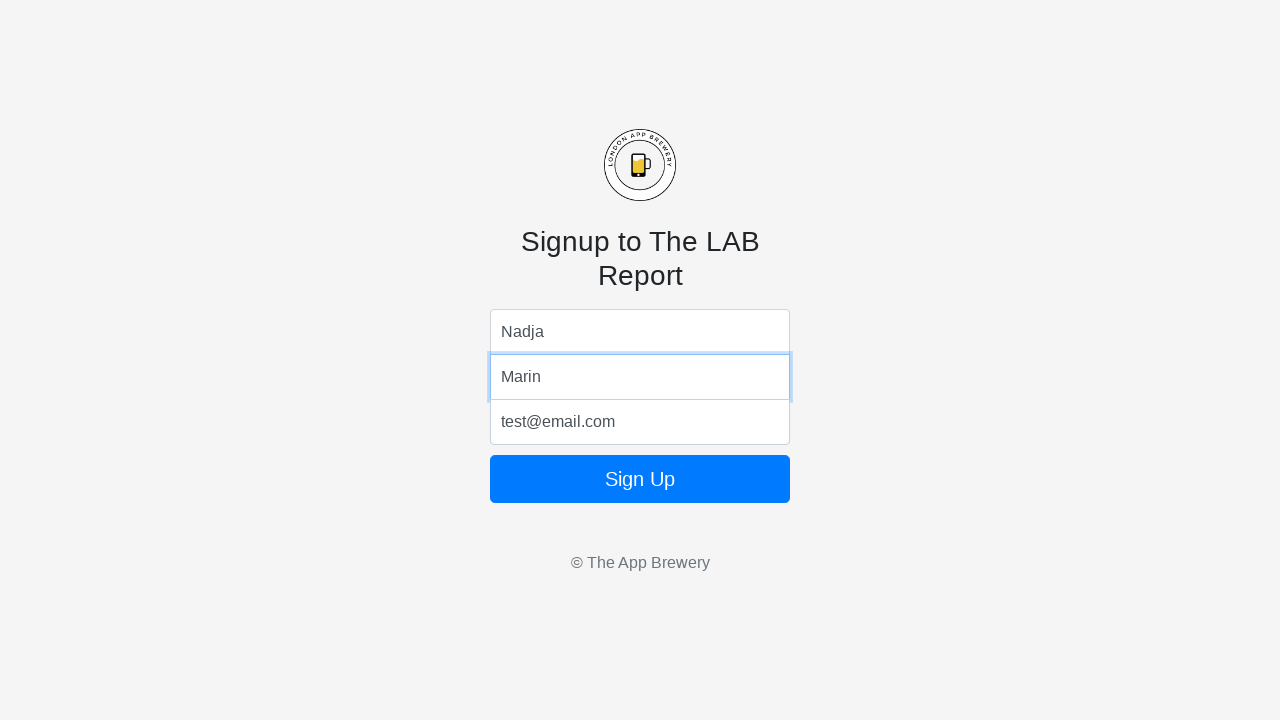

Clicked signup button to submit the form at (640, 479) on button
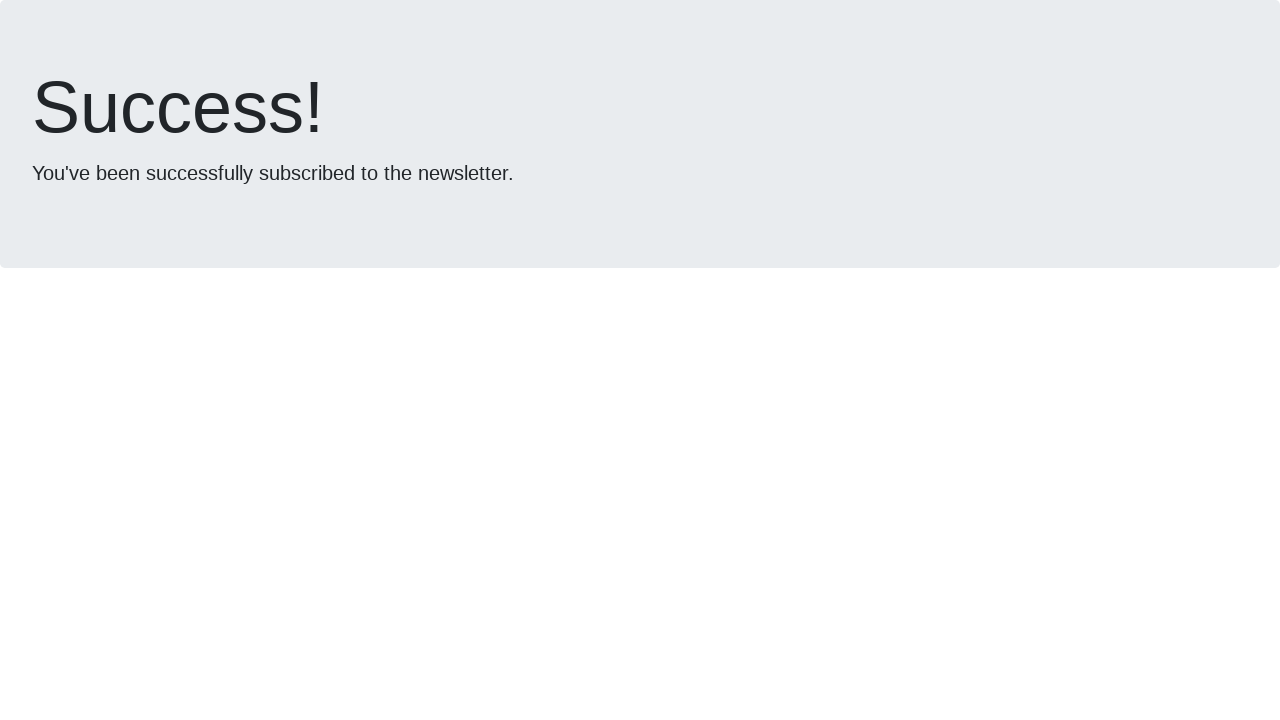

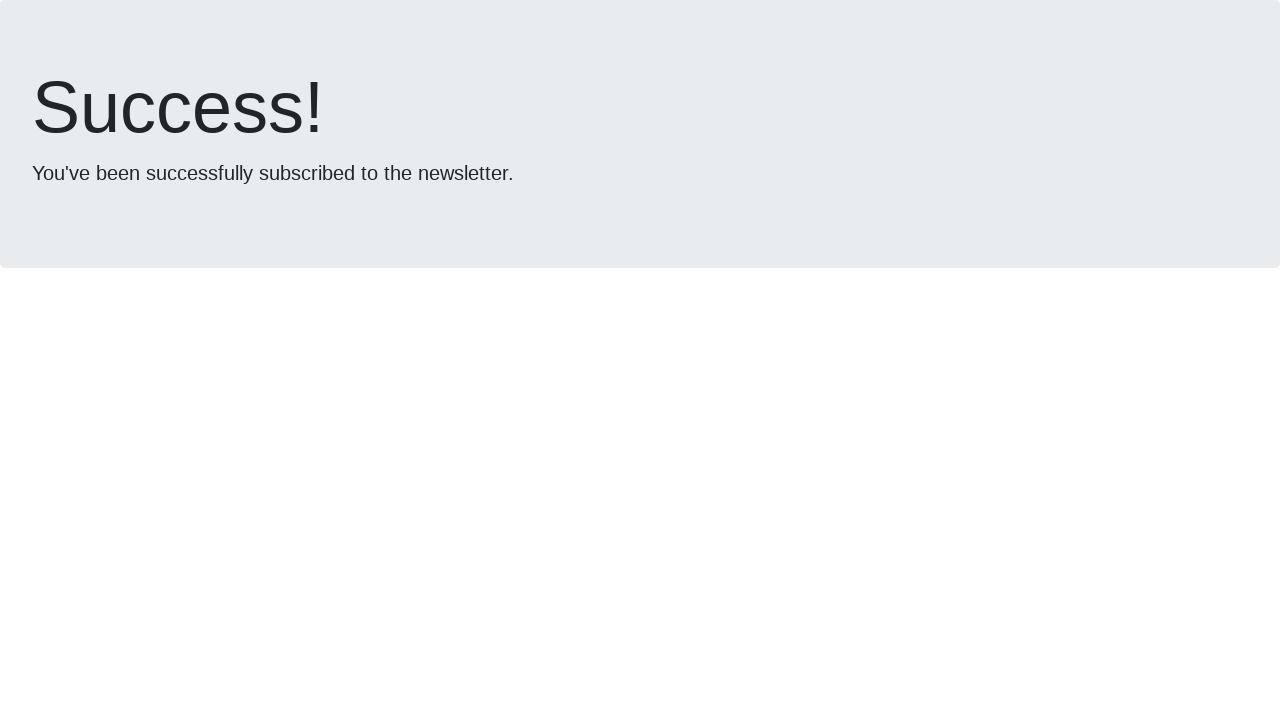